Tests navigation from Traversal page to Insertion page by clicking the Insertion link

Starting URL: https://dsportalapp.herokuapp.com/linked-list/traversal/

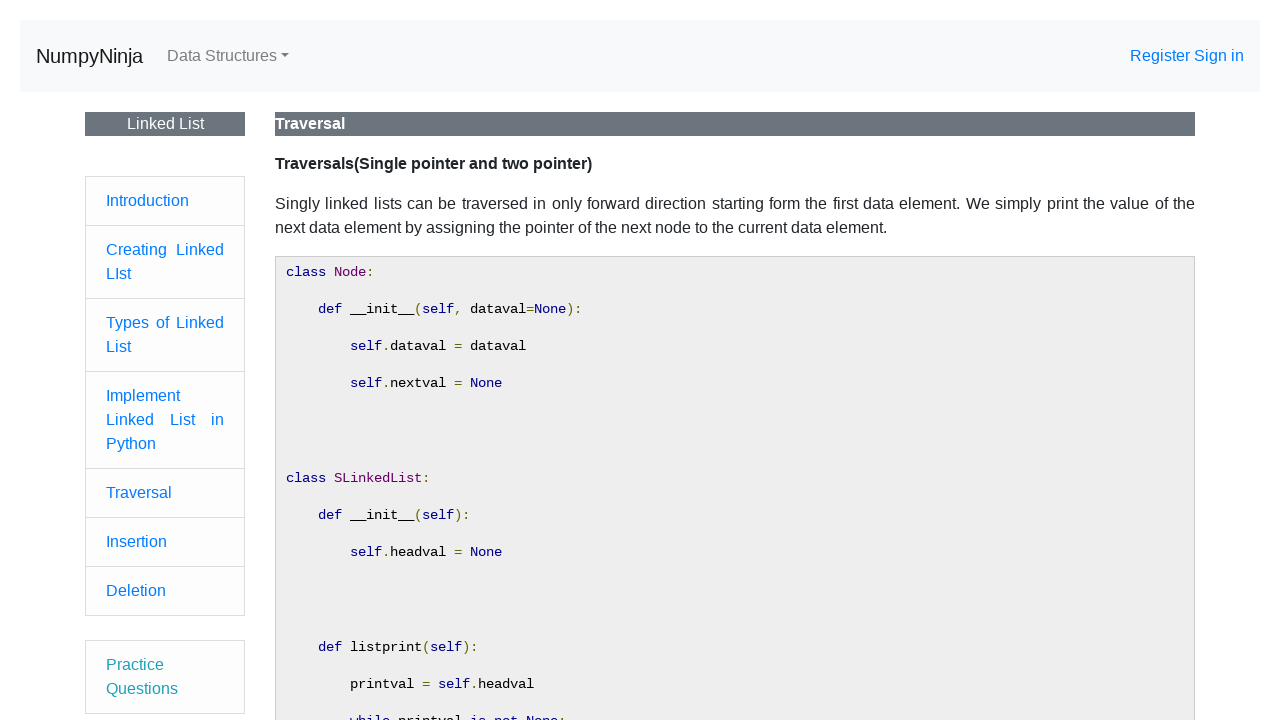

Clicked on Insertion link from Traversal page at (136, 542) on xpath=//a[text()='Insertion']
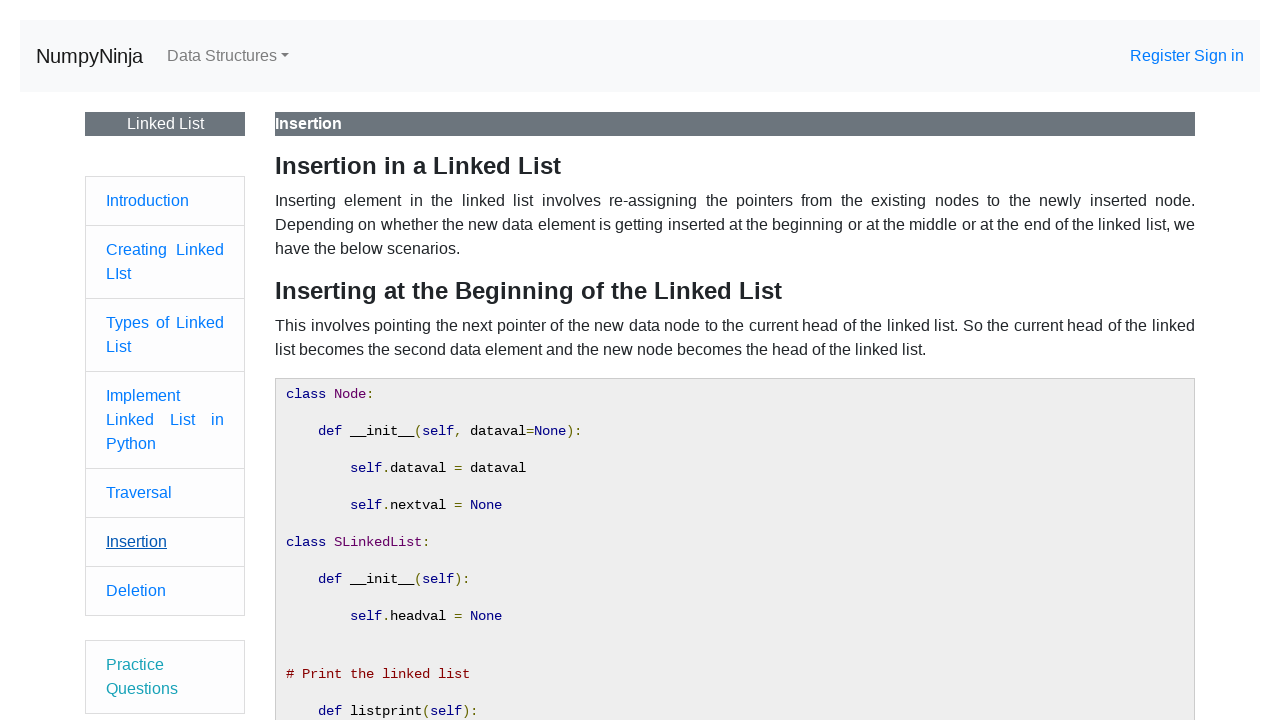

Verified navigation to Insertion page at https://dsportalapp.herokuapp.com/linked-list/insertion-in-linked-list/
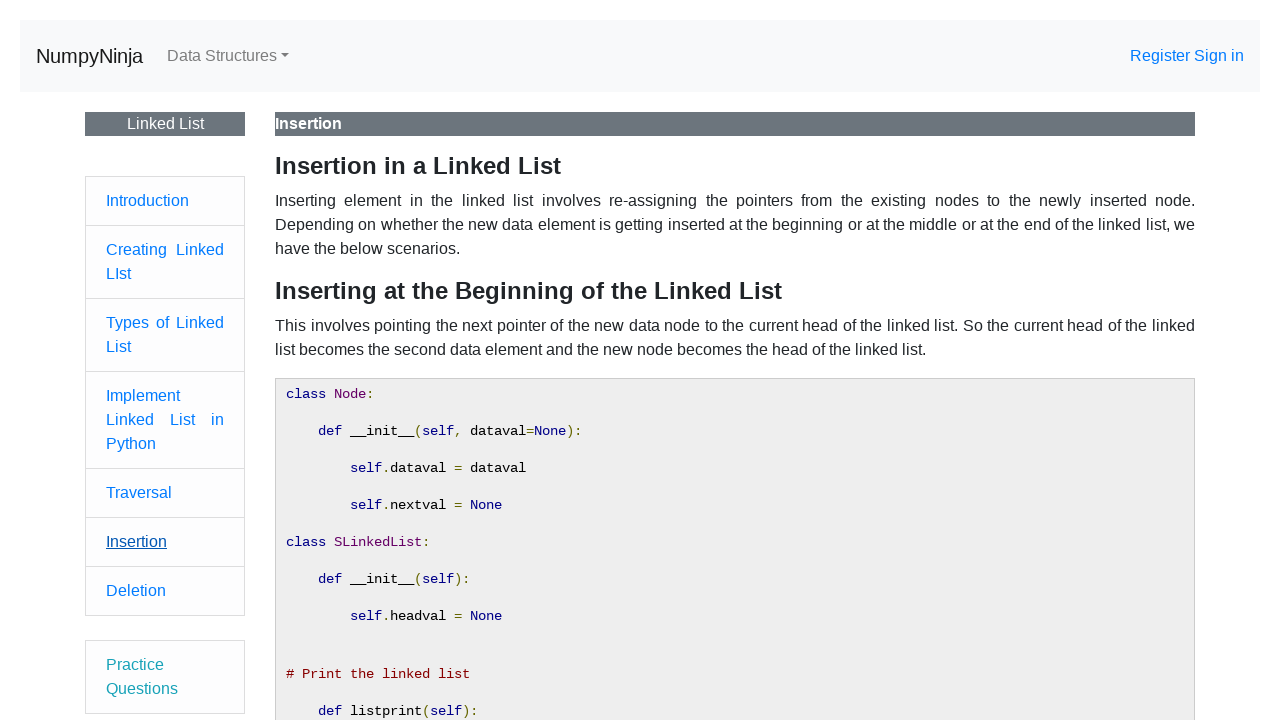

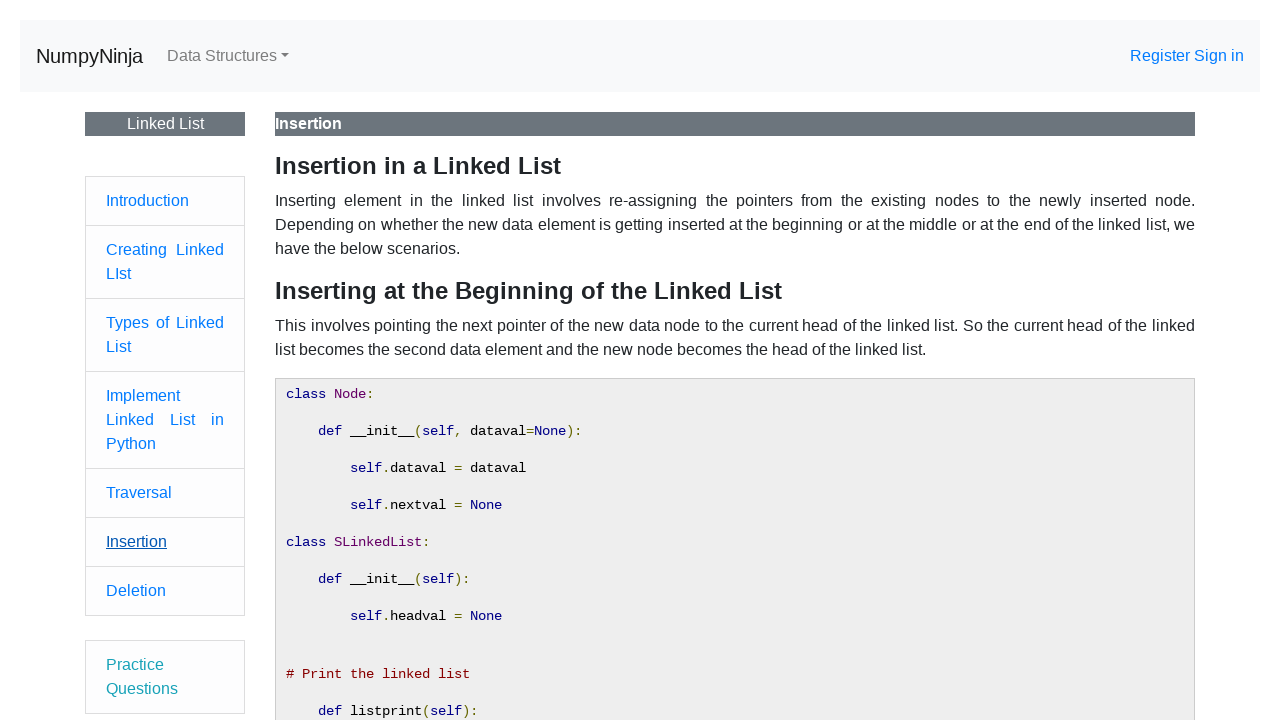